Tests community page functionality by posting a message to the community feed

Starting URL: https://software-testing-ten.vercel.app/community

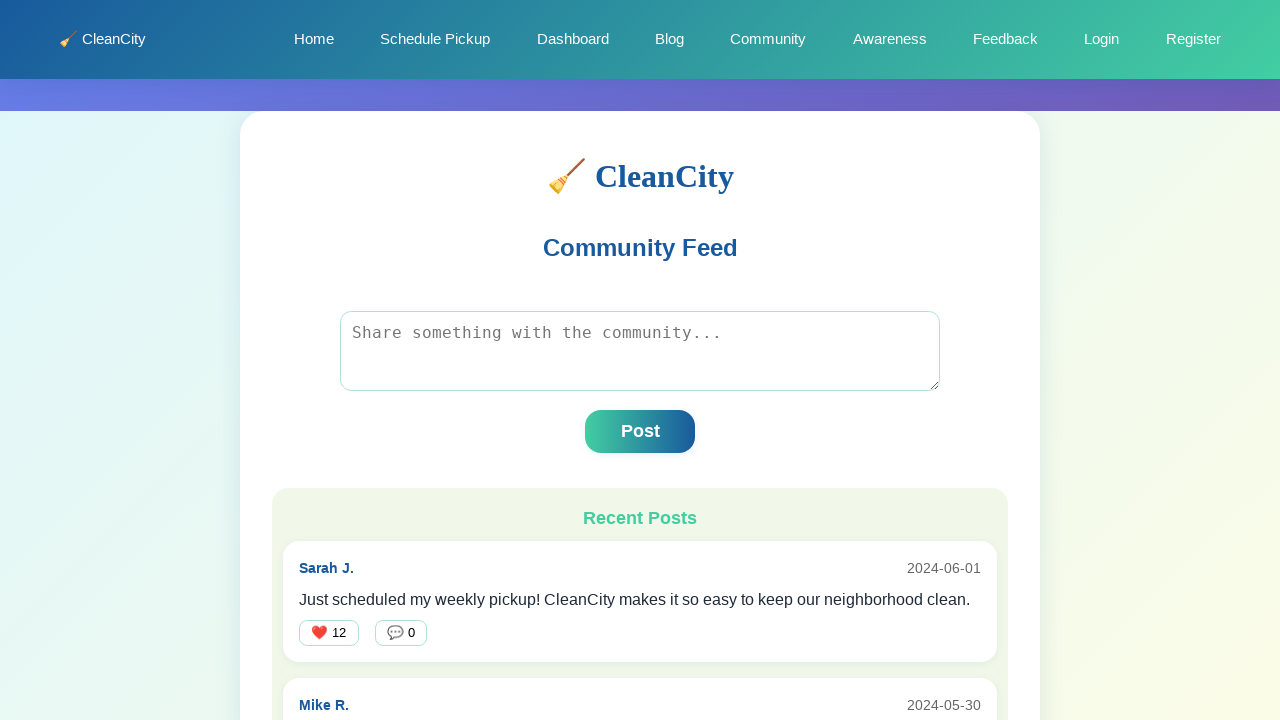

Filled community post textarea with message about waste collection on textarea[placeholder='Share something with the community...']
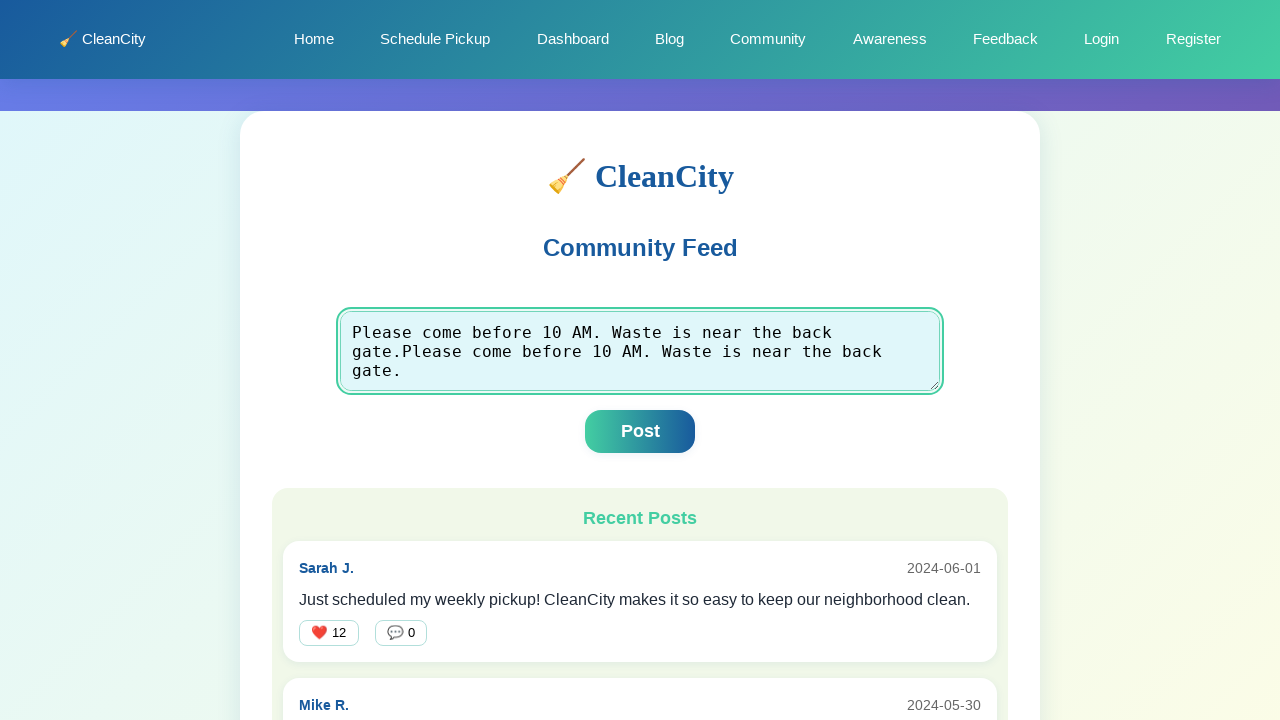

Clicked post button to submit community message at (640, 432) on .community-action-btn
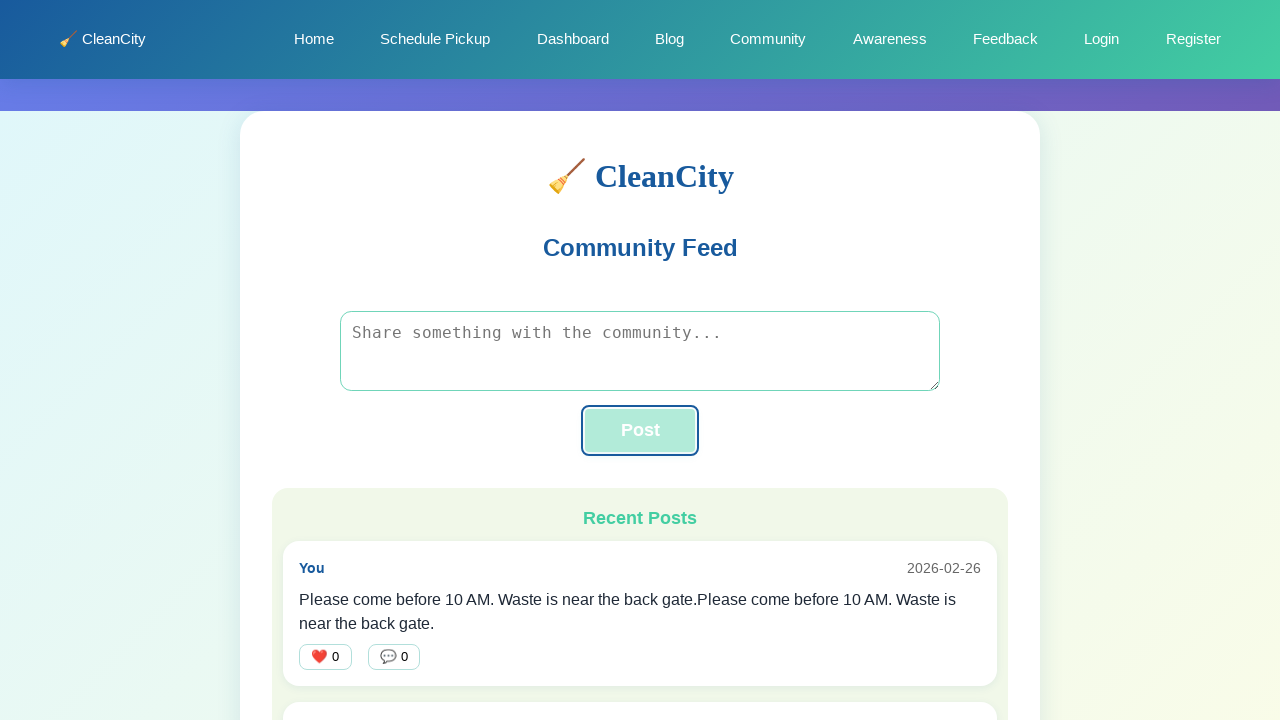

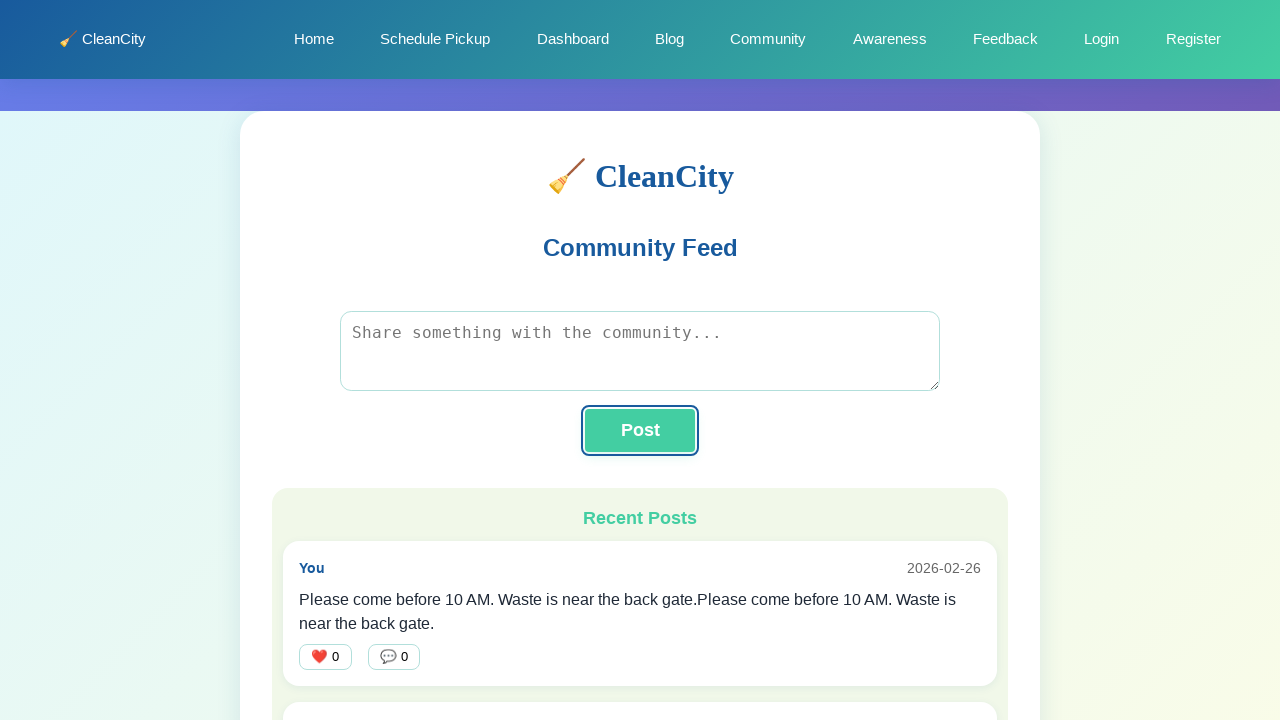